Tests window handling functionality on a demo automation site by clicking a button that likely opens a new window or tab.

Starting URL: http://demo.automationtesting.in/Windows.html

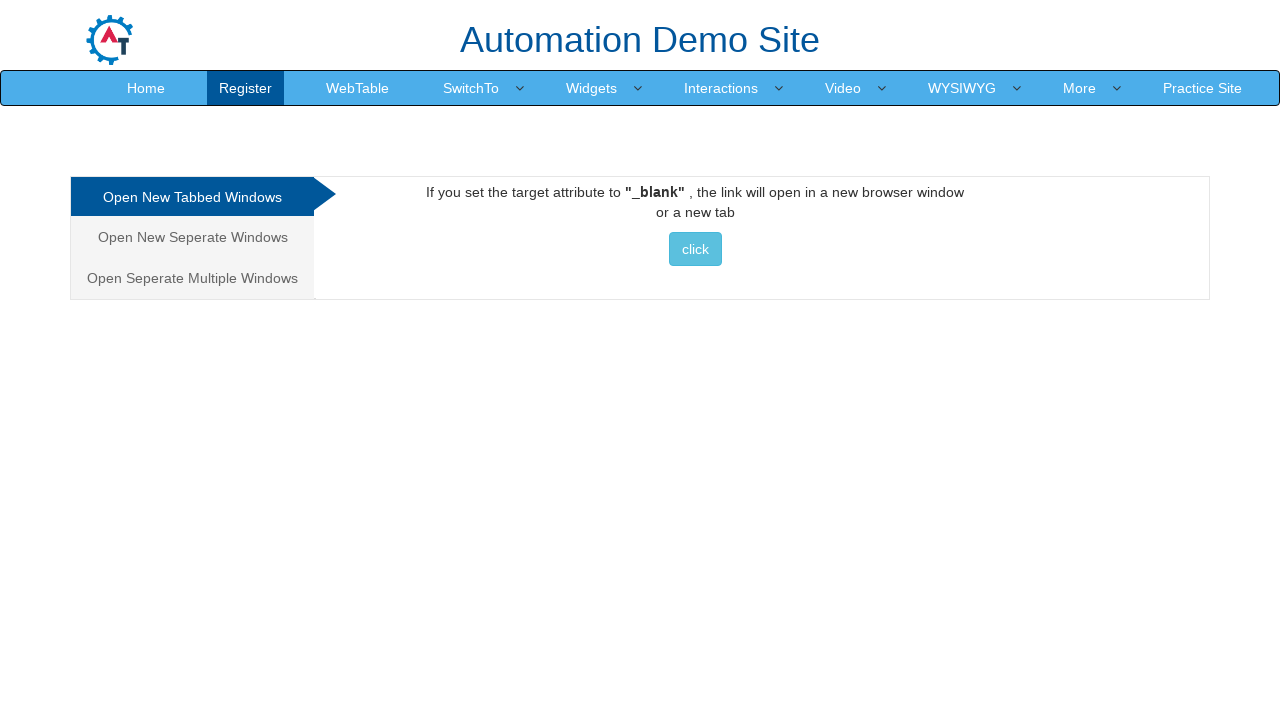

Clicked the tabbed window button at (695, 249) on xpath=//*[@id='Tabbed']/a/button
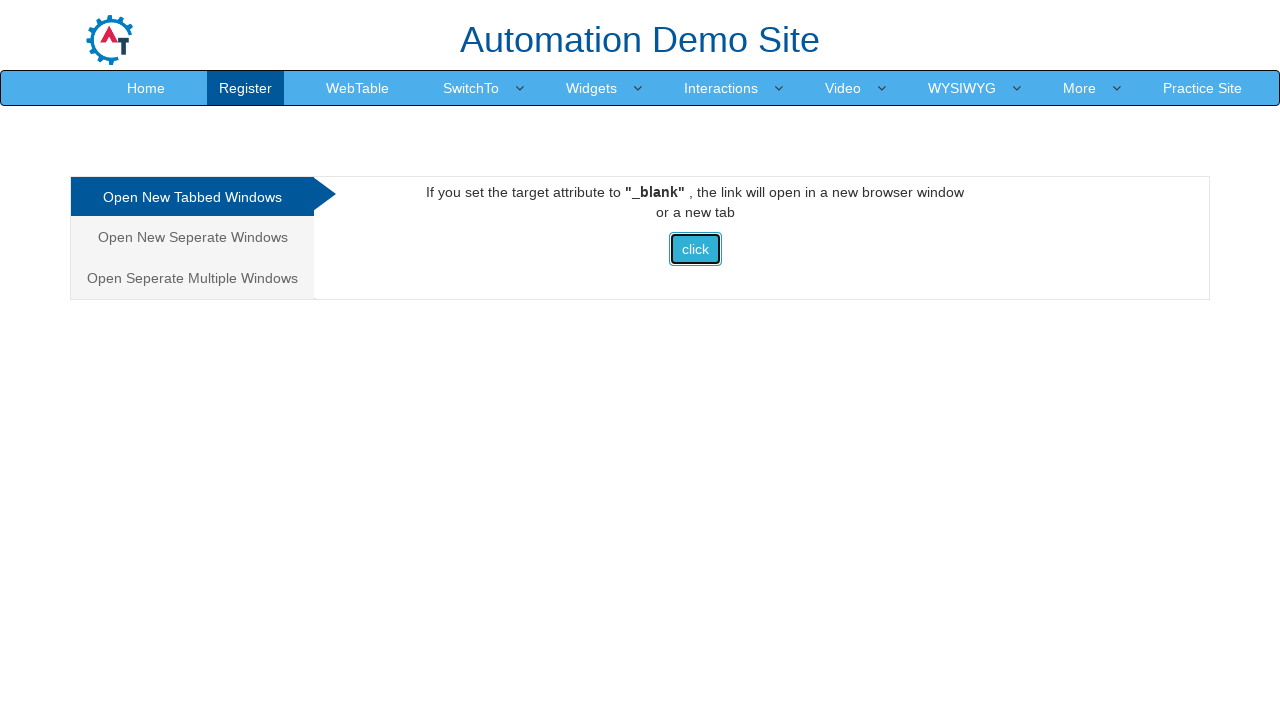

Waited 2 seconds for the action to complete
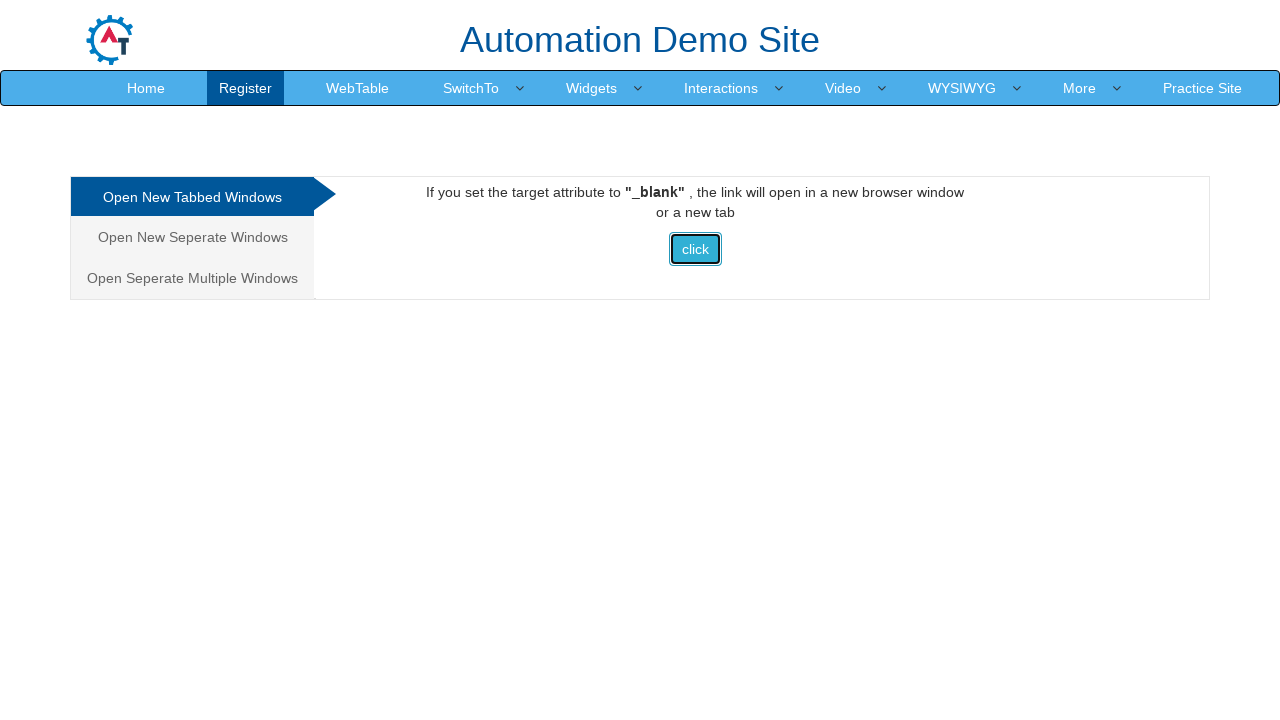

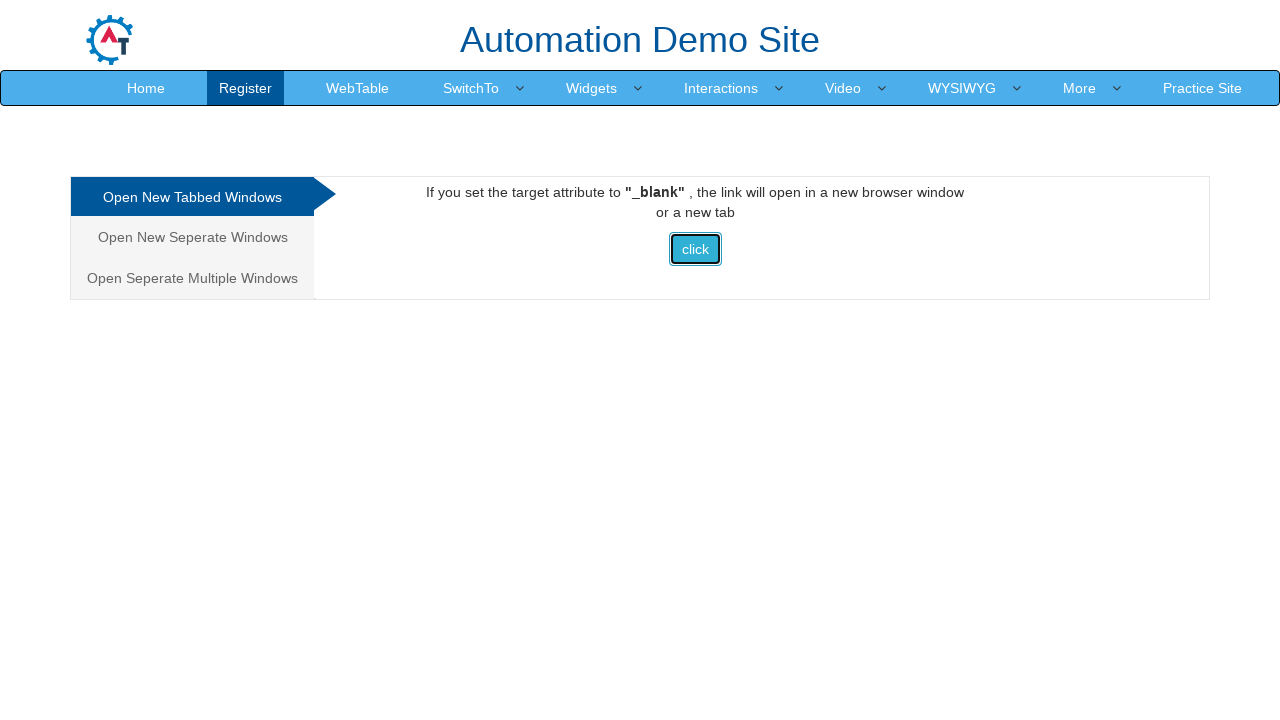